Tests marking individual todo items as complete by checking their checkboxes

Starting URL: https://demo.playwright.dev/todomvc

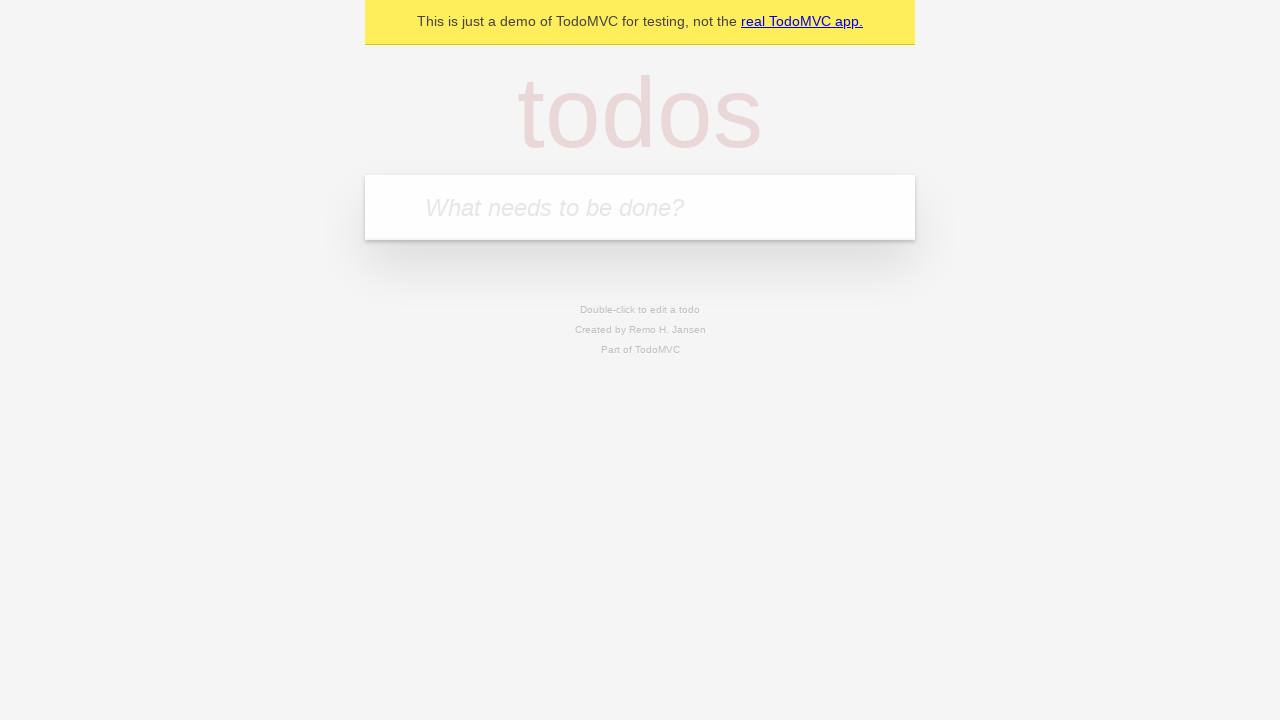

Located the todo input field
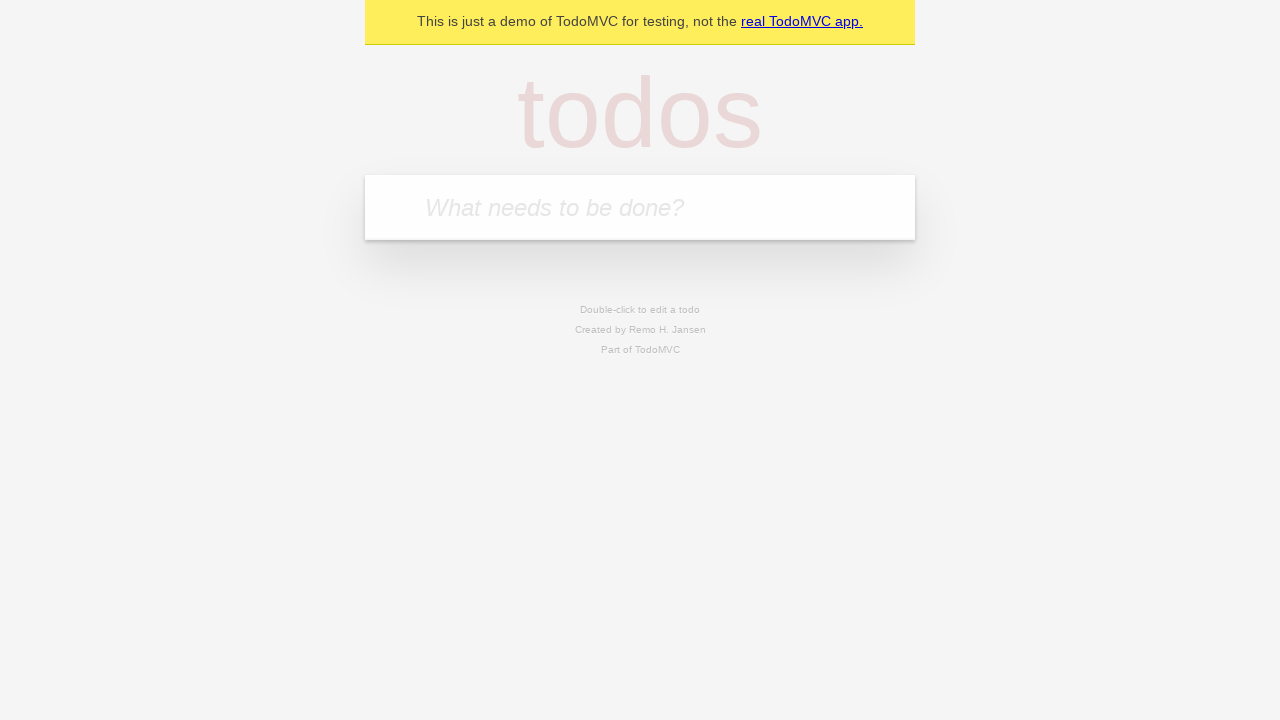

Entered first todo item 'buy some cheese' on internal:attr=[placeholder="What needs to be done?"i]
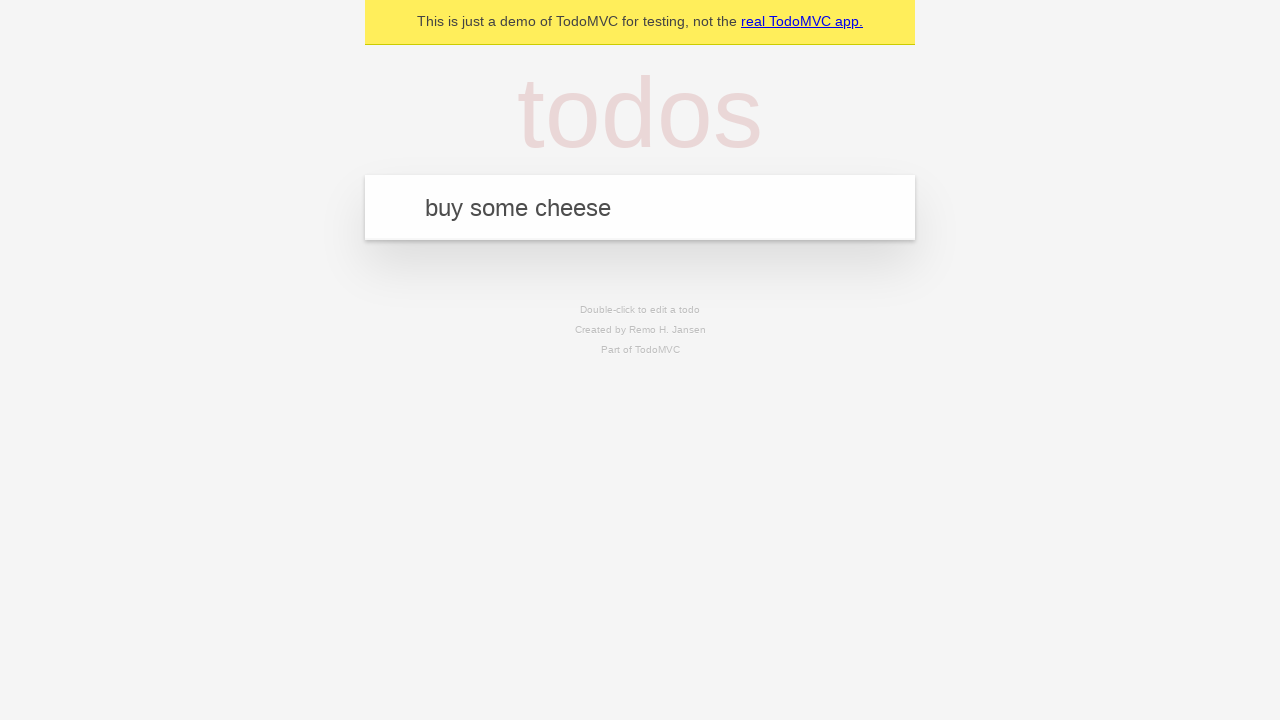

Pressed Enter to create first todo item on internal:attr=[placeholder="What needs to be done?"i]
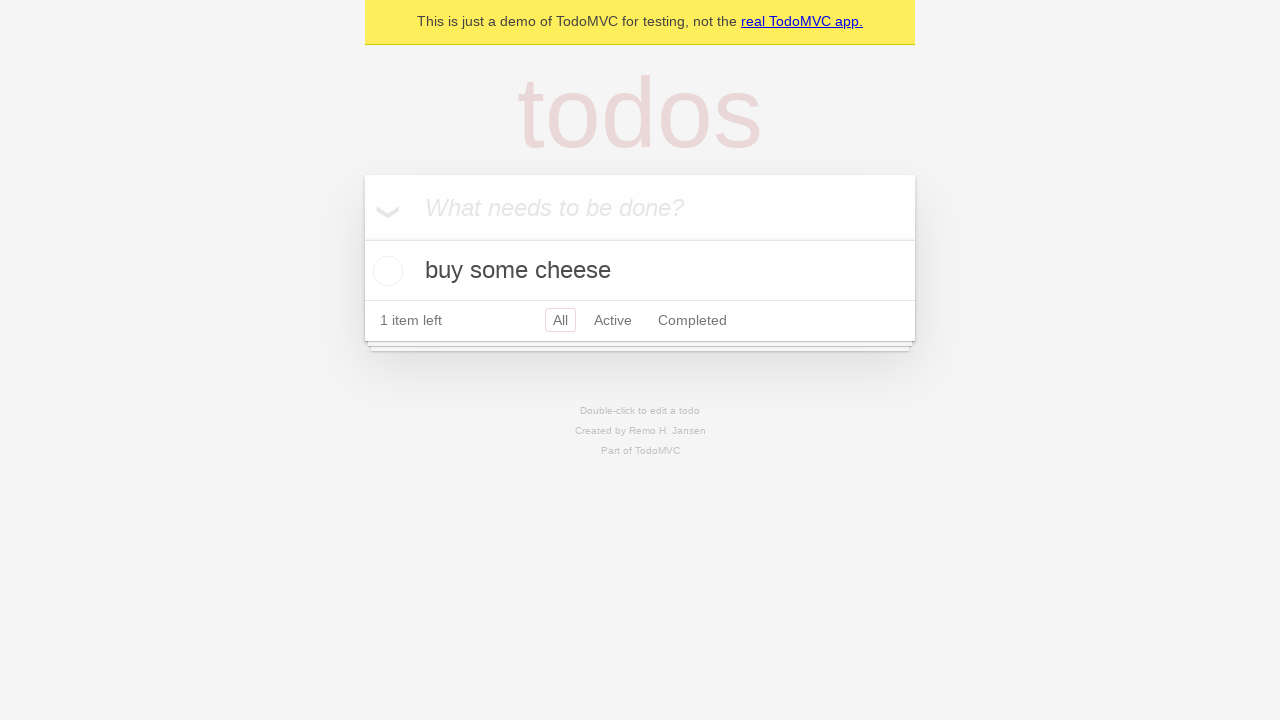

Entered second todo item 'feed the cat' on internal:attr=[placeholder="What needs to be done?"i]
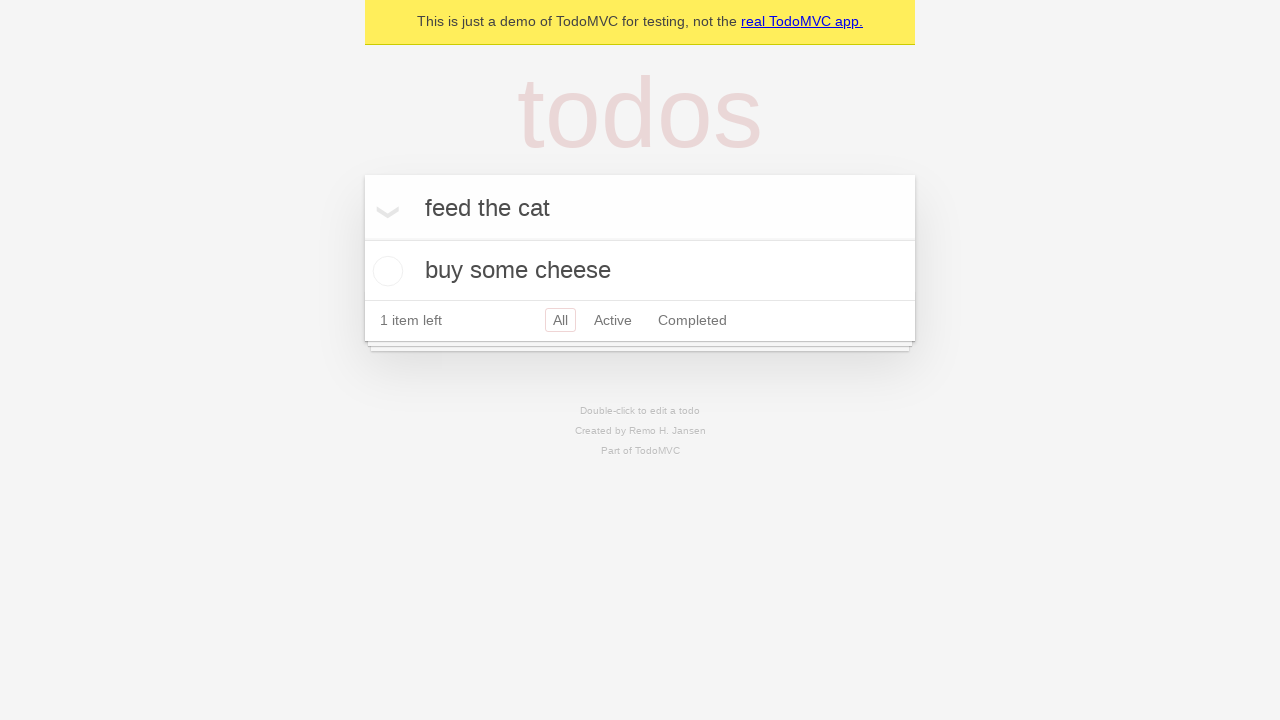

Pressed Enter to create second todo item on internal:attr=[placeholder="What needs to be done?"i]
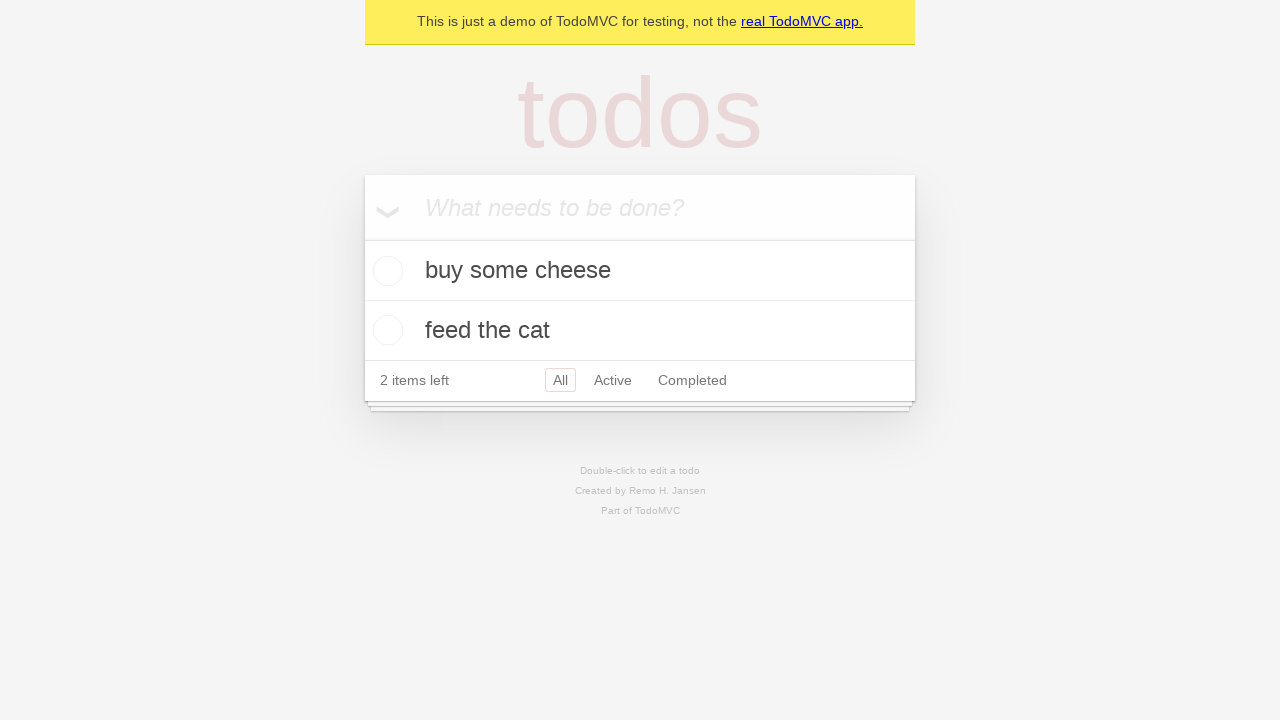

Waited for second todo item to be visible
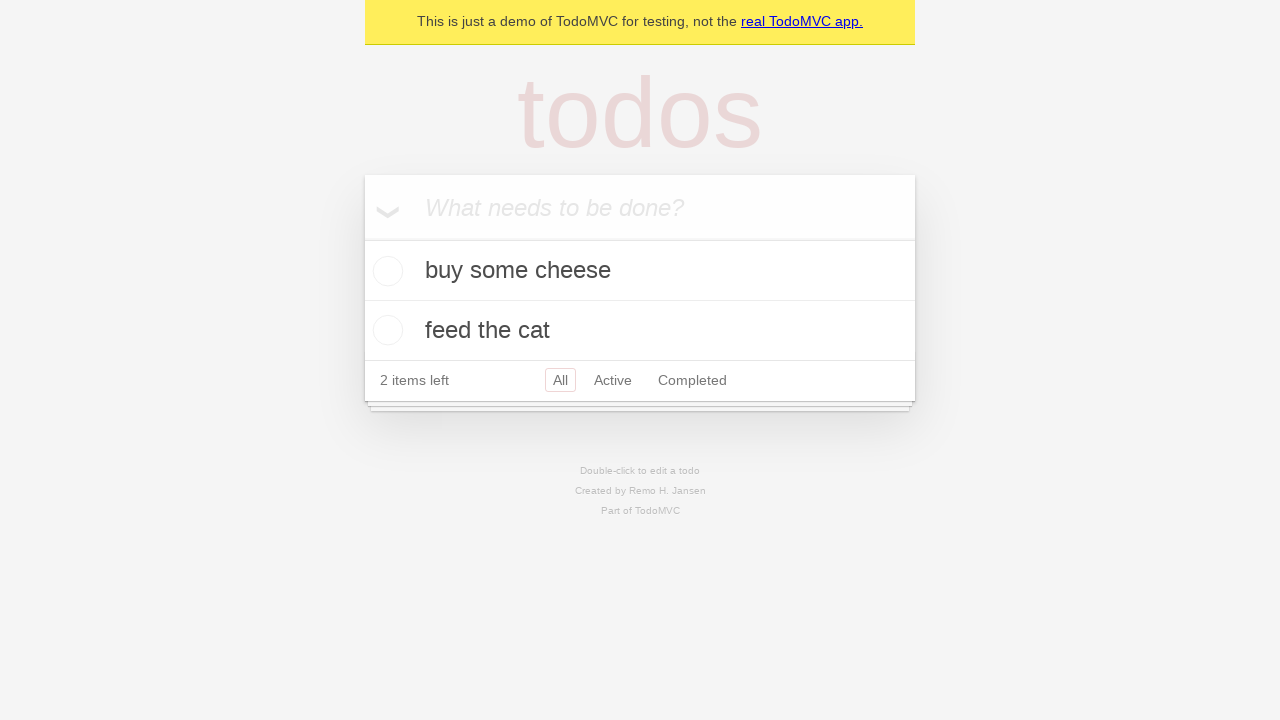

Located first todo item
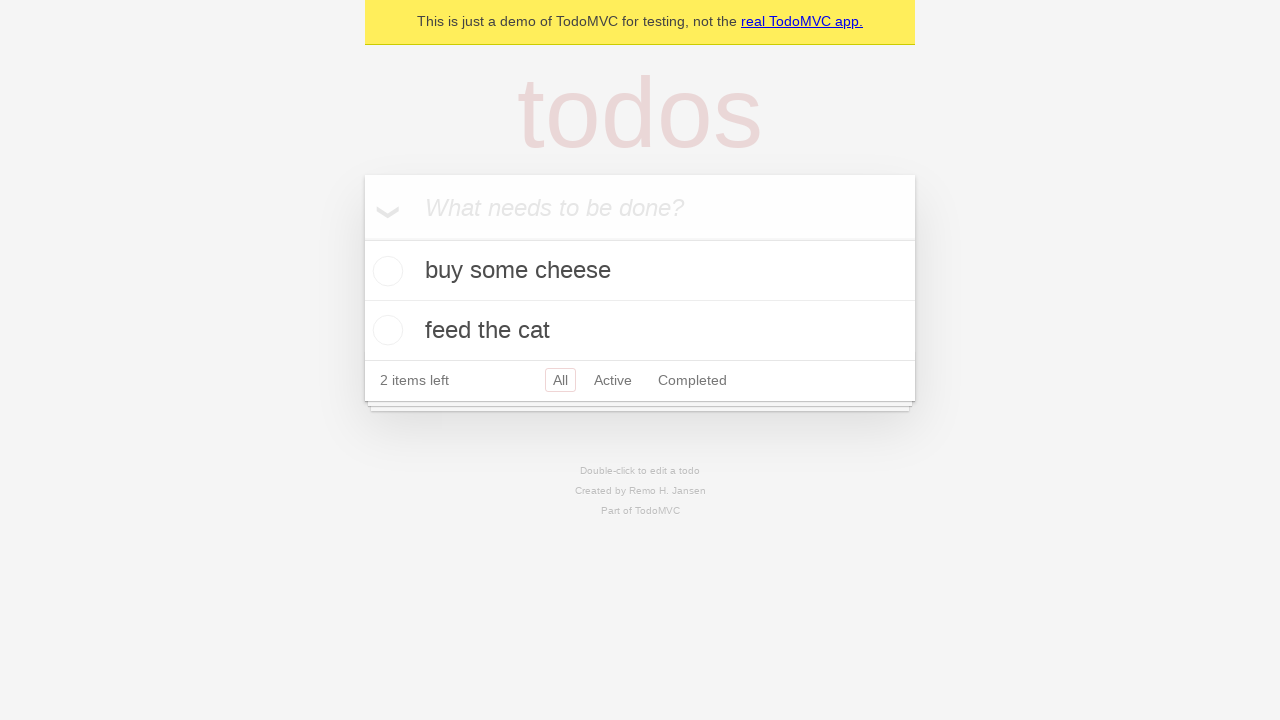

Checked the checkbox for first todo item 'buy some cheese' at (385, 271) on [data-testid='todo-item'] >> nth=0 >> internal:role=checkbox
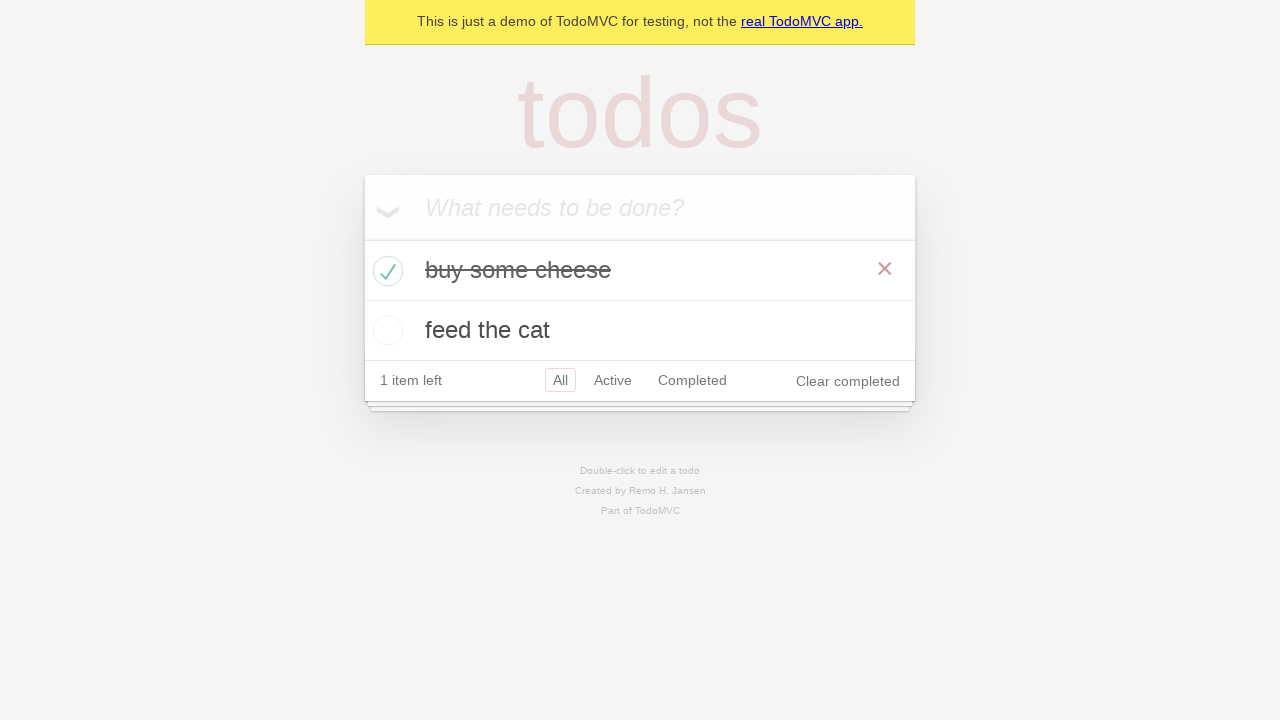

Located second todo item
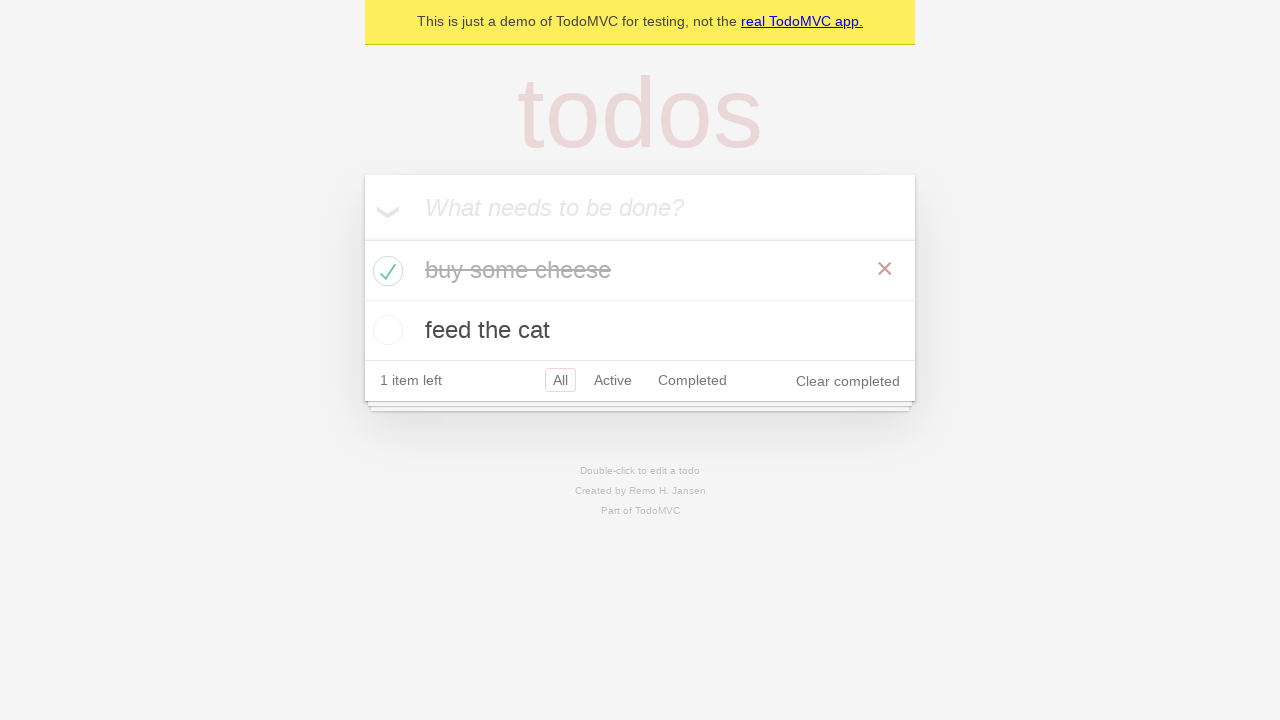

Checked the checkbox for second todo item 'feed the cat' at (385, 330) on [data-testid='todo-item'] >> nth=1 >> internal:role=checkbox
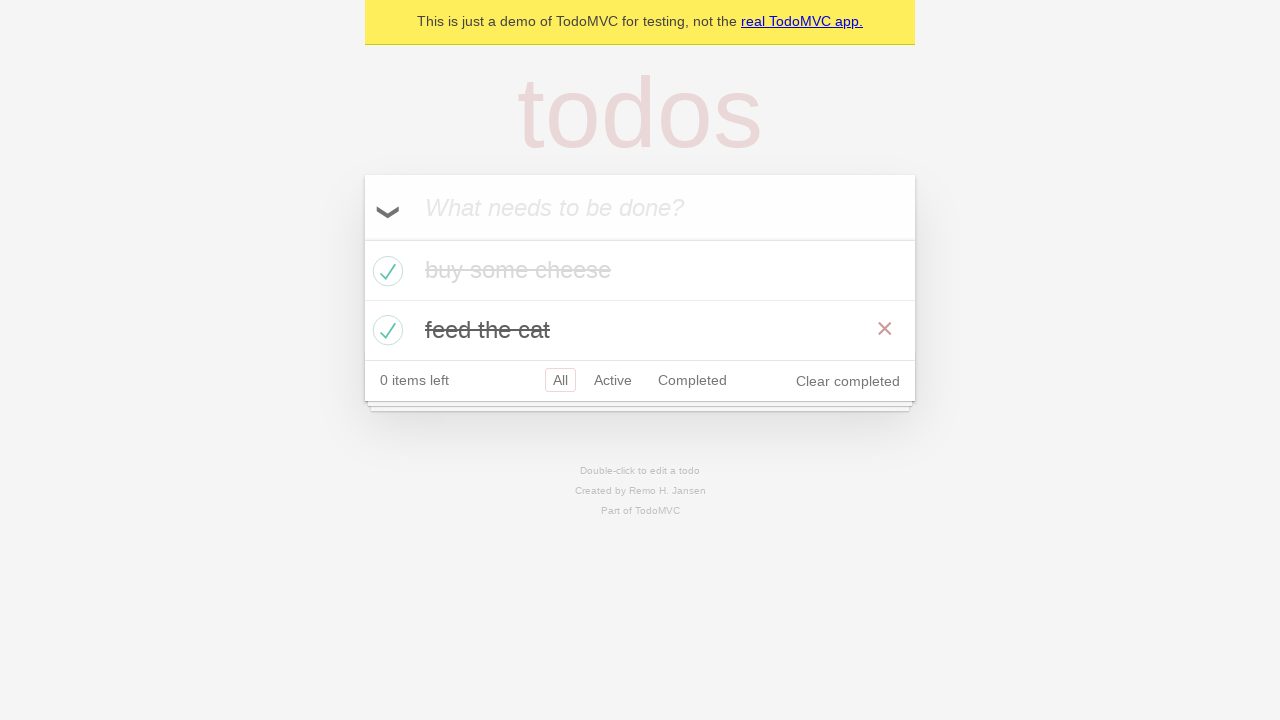

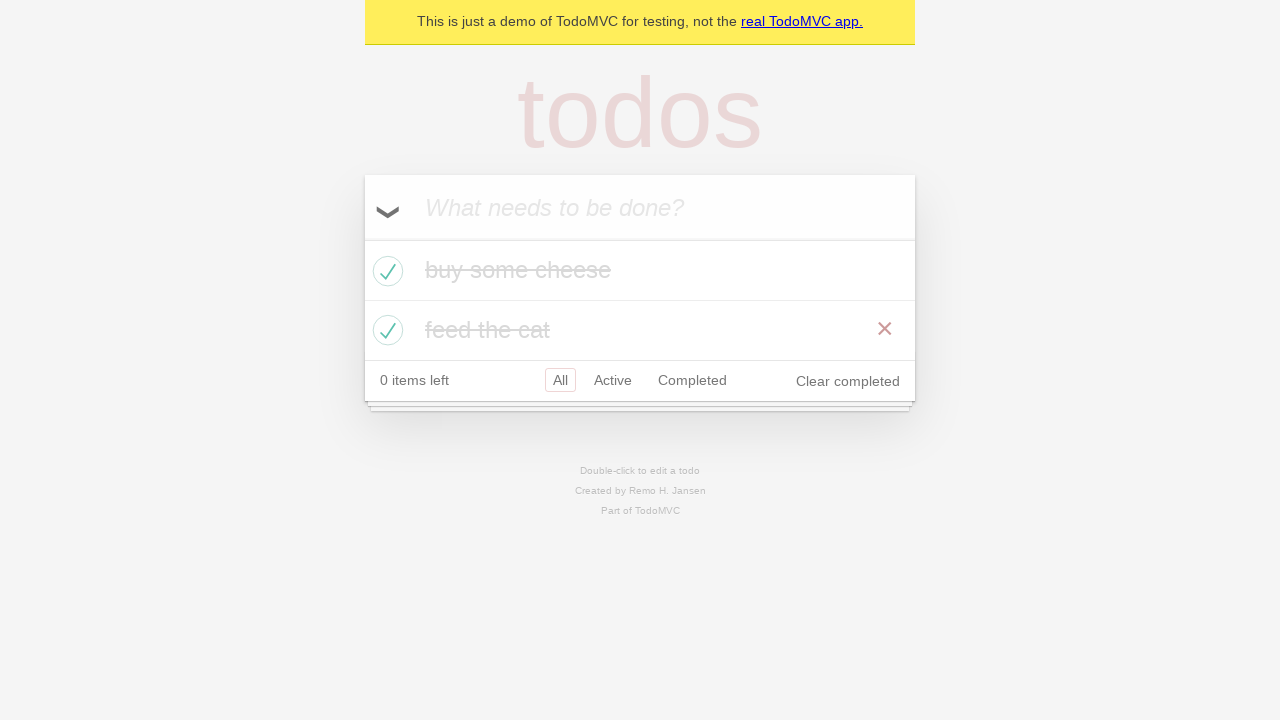